Tests jQuery UI drag and drop functionality by dragging an element onto a droppable target and verifying the "Dropped!" text appears.

Starting URL: https://jqueryui.com/droppable/

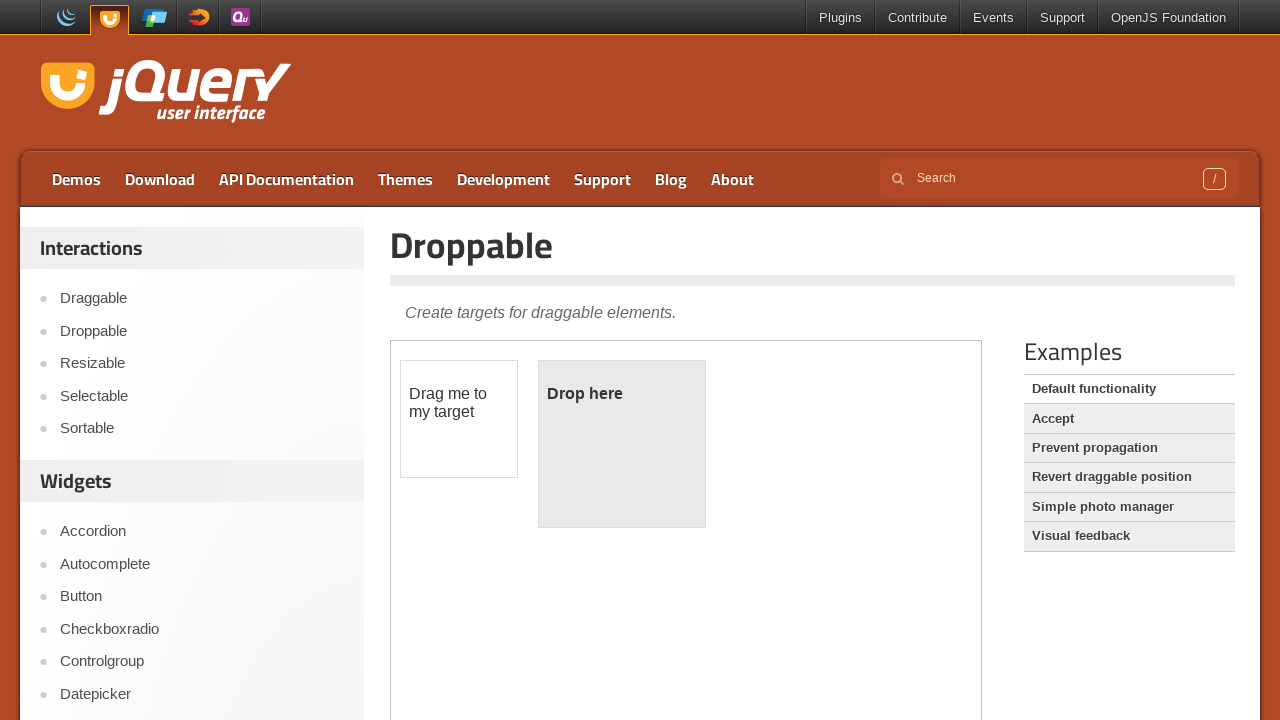

Located the demo iframe for jQuery UI droppable content
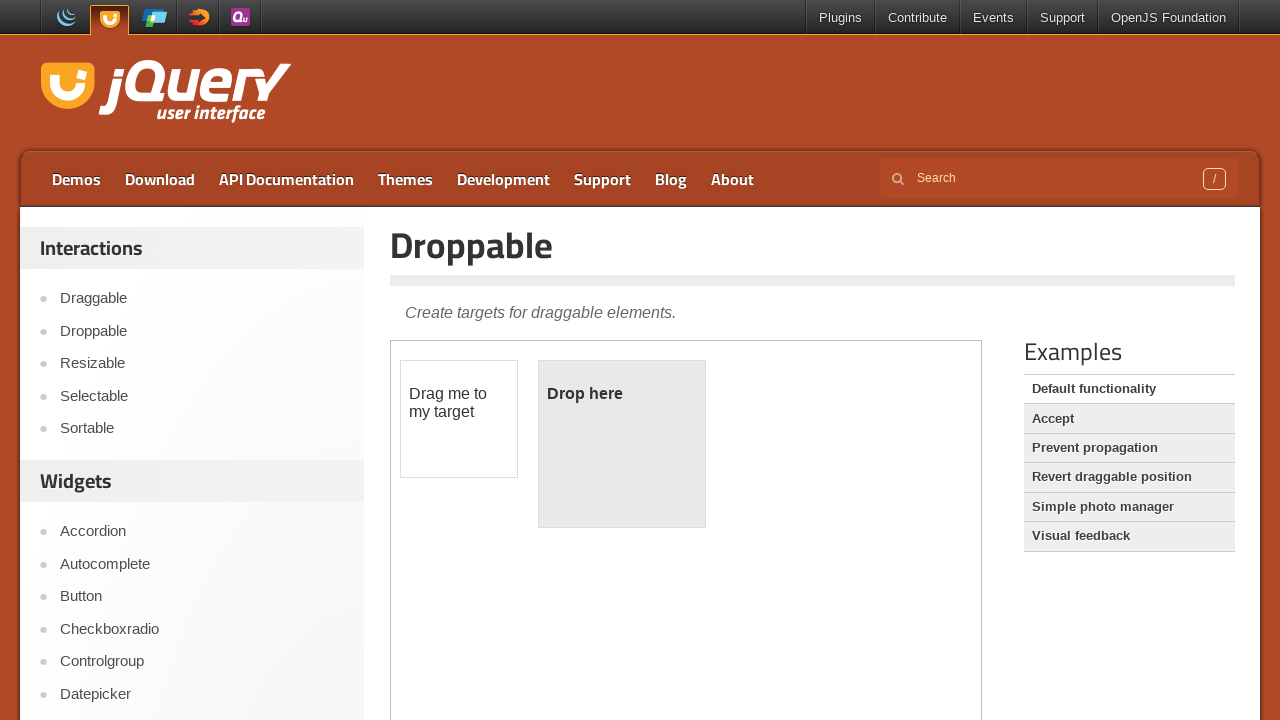

Located the draggable element
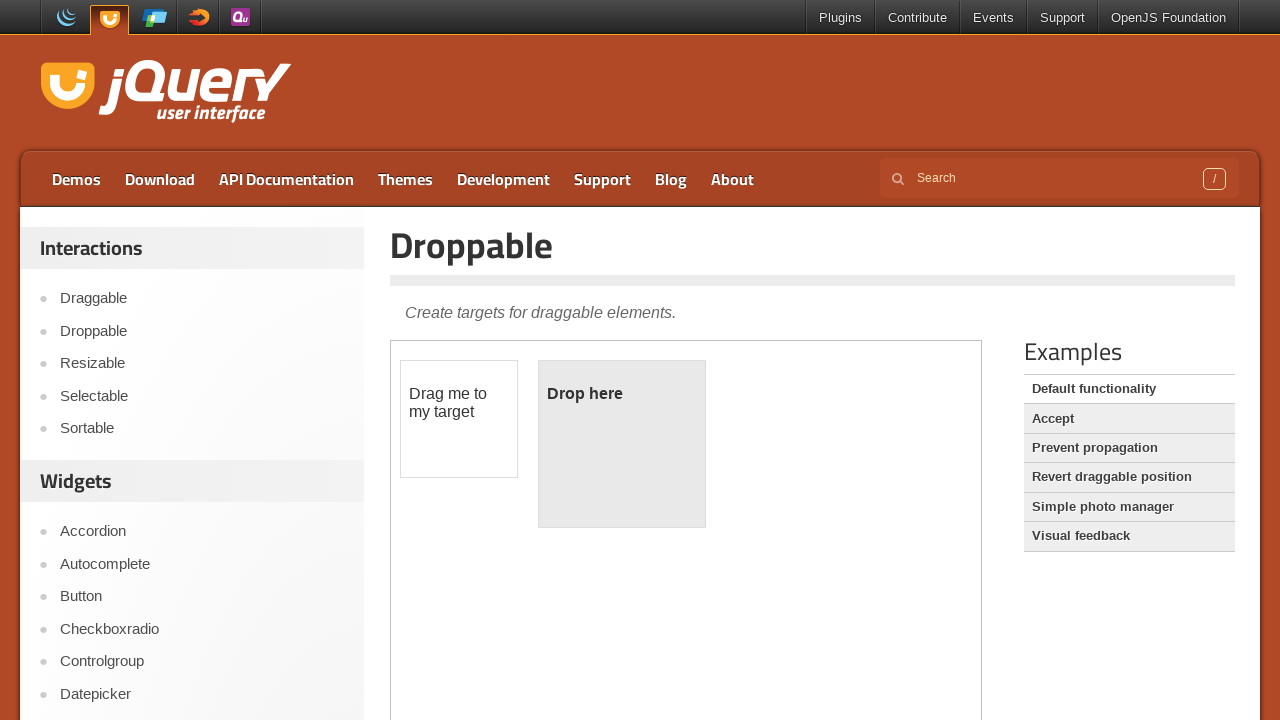

Located the droppable target element
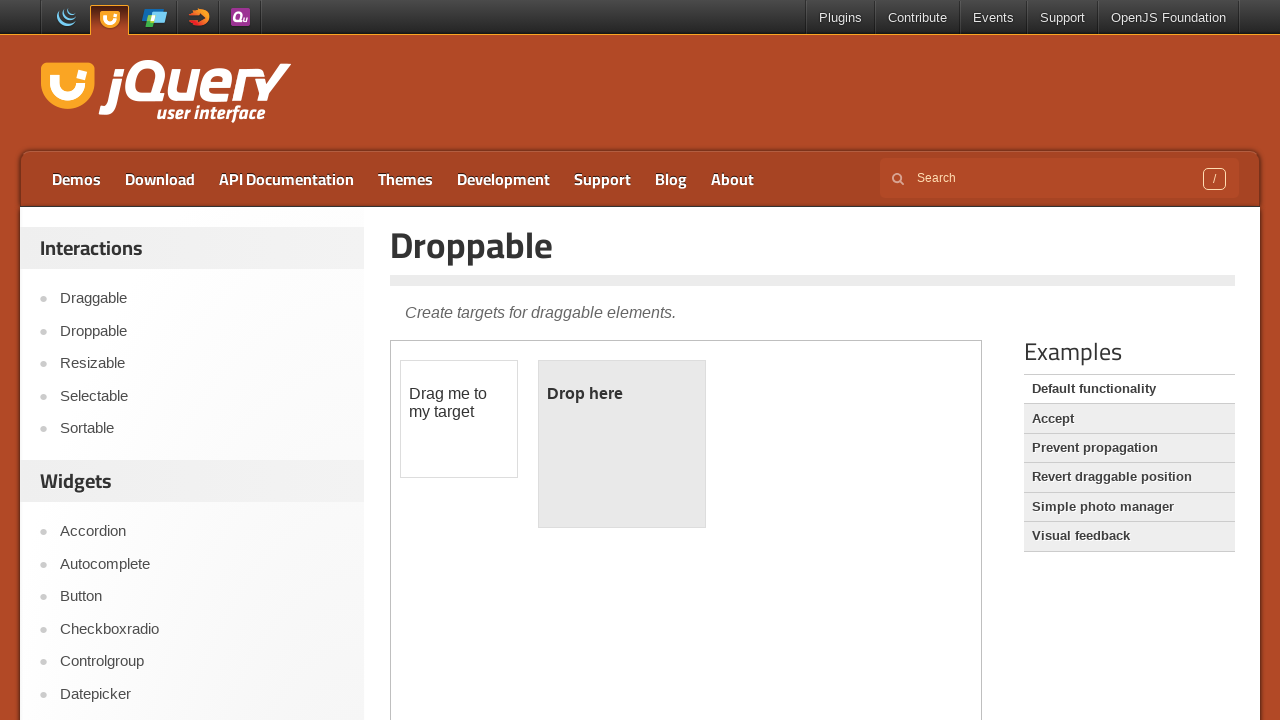

Dragged the draggable element onto the droppable target at (622, 444)
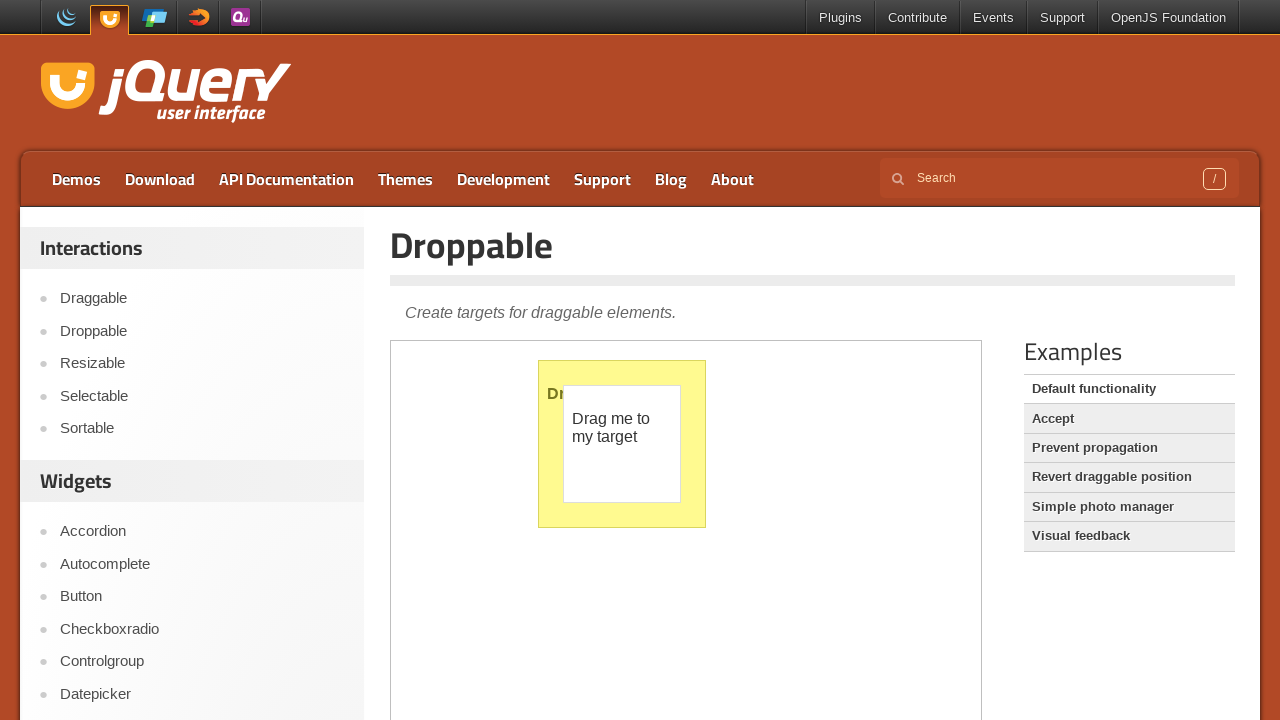

Verified that 'Dropped!' text appears in the droppable area
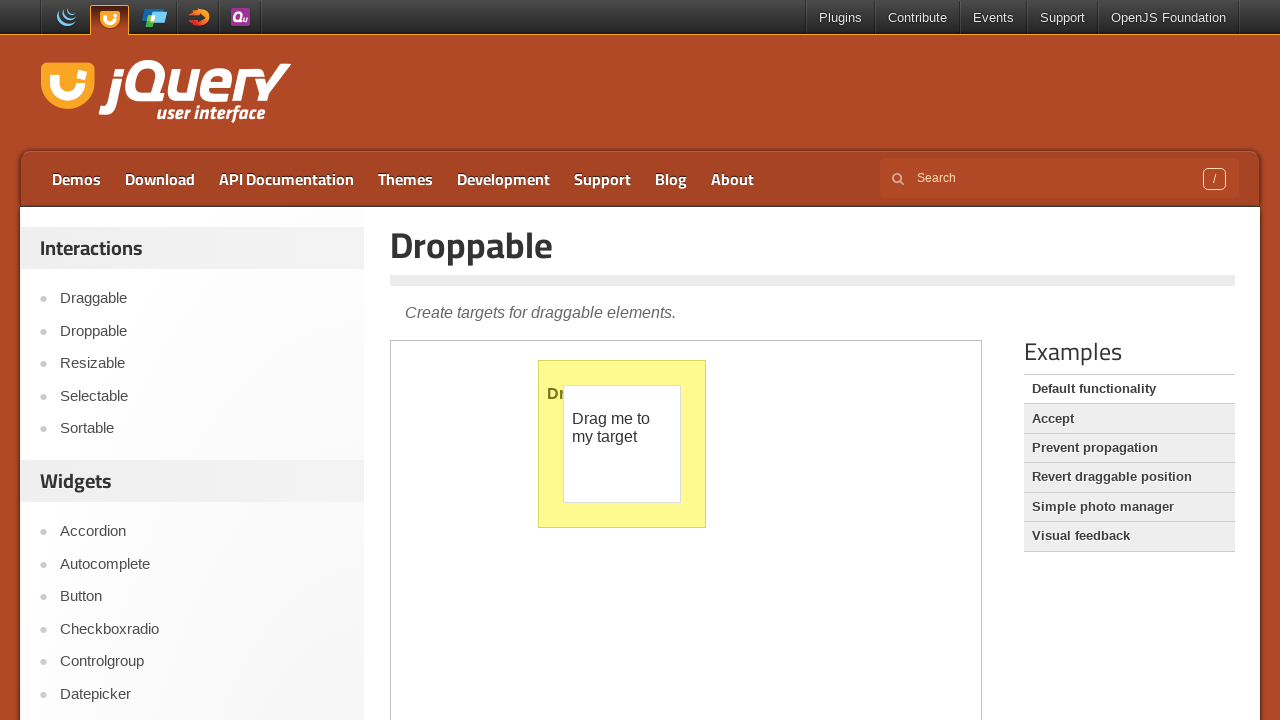

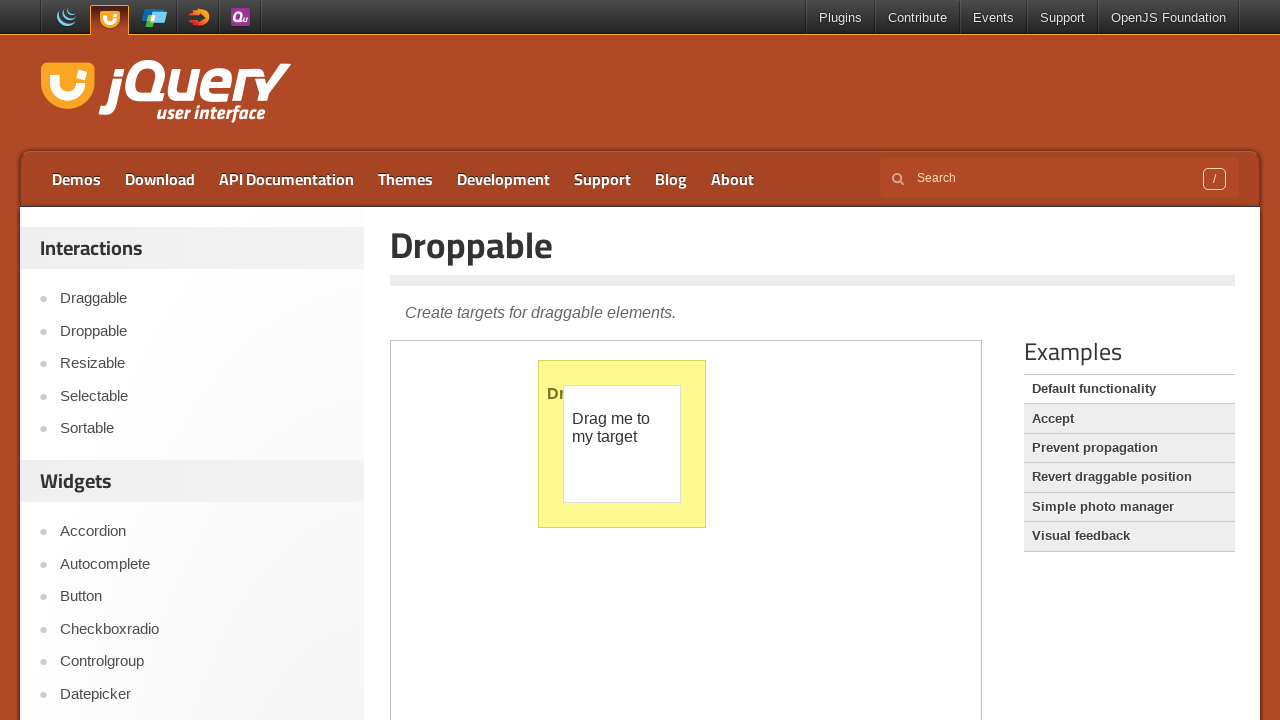